Tests dropdown element interaction by selecting options by index and by value

Starting URL: https://the-internet.herokuapp.com/dropdown

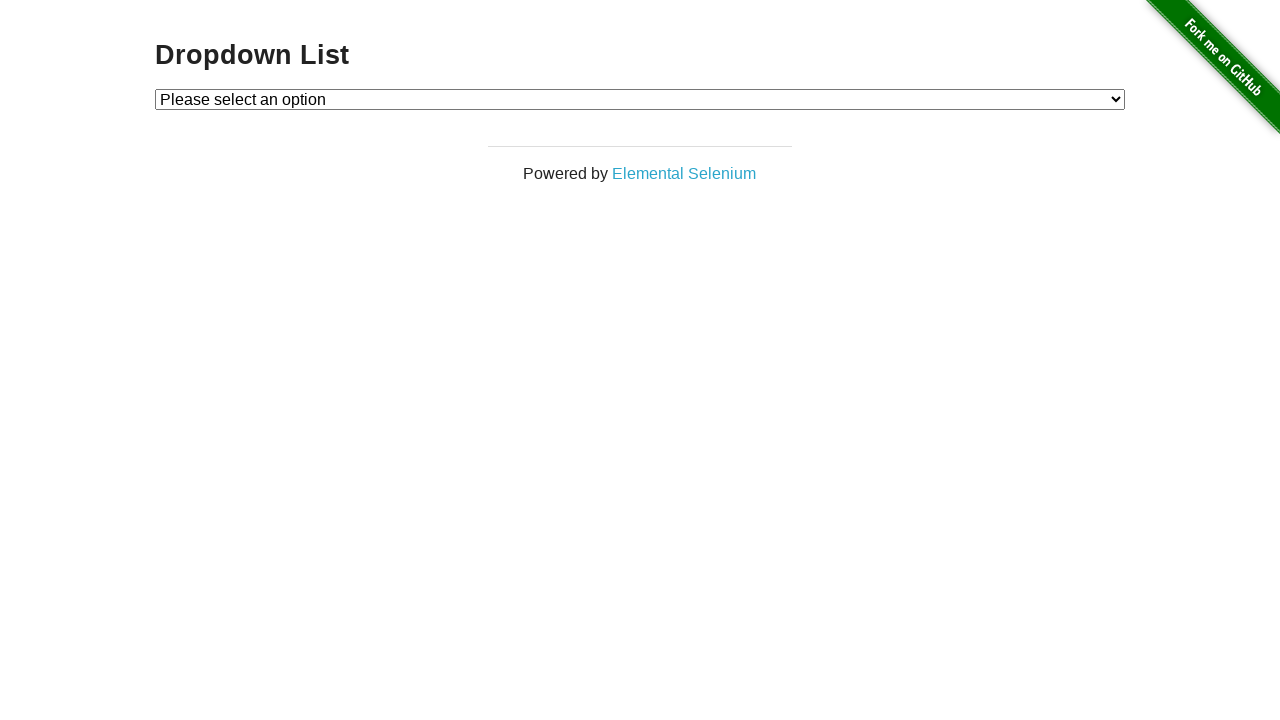

Located dropdown element
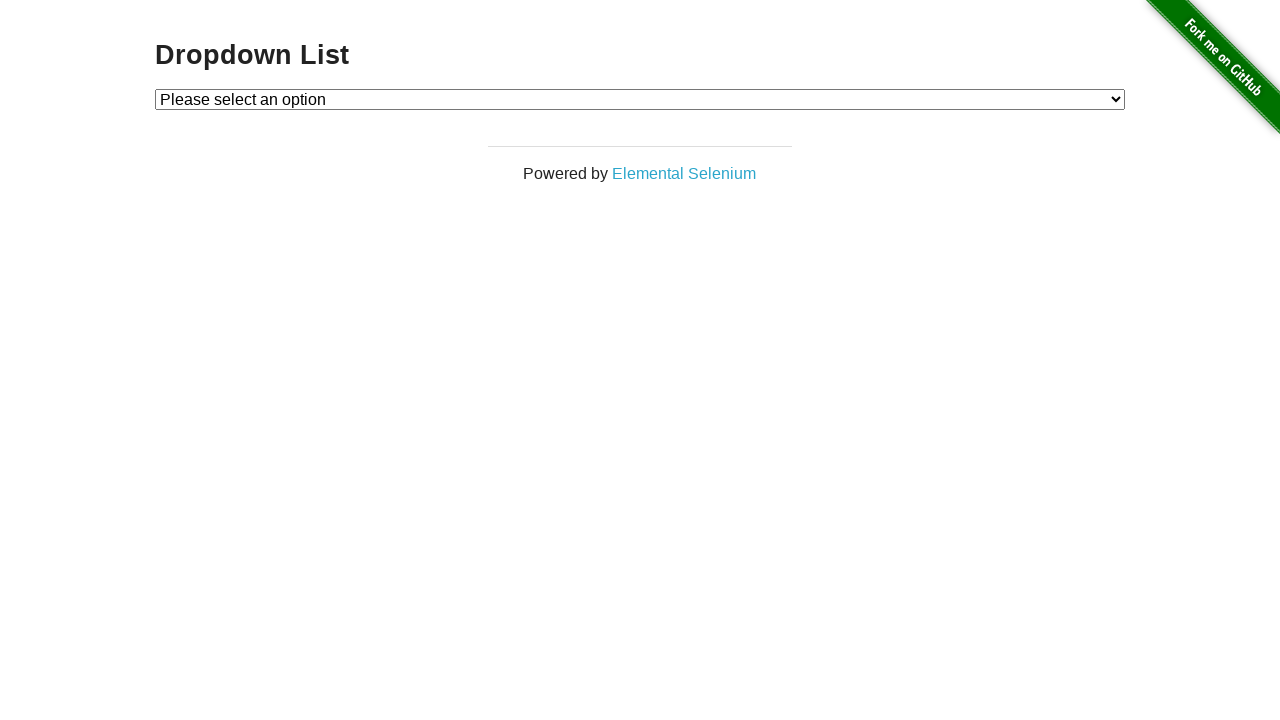

Selected option 1 by index from dropdown on #dropdown
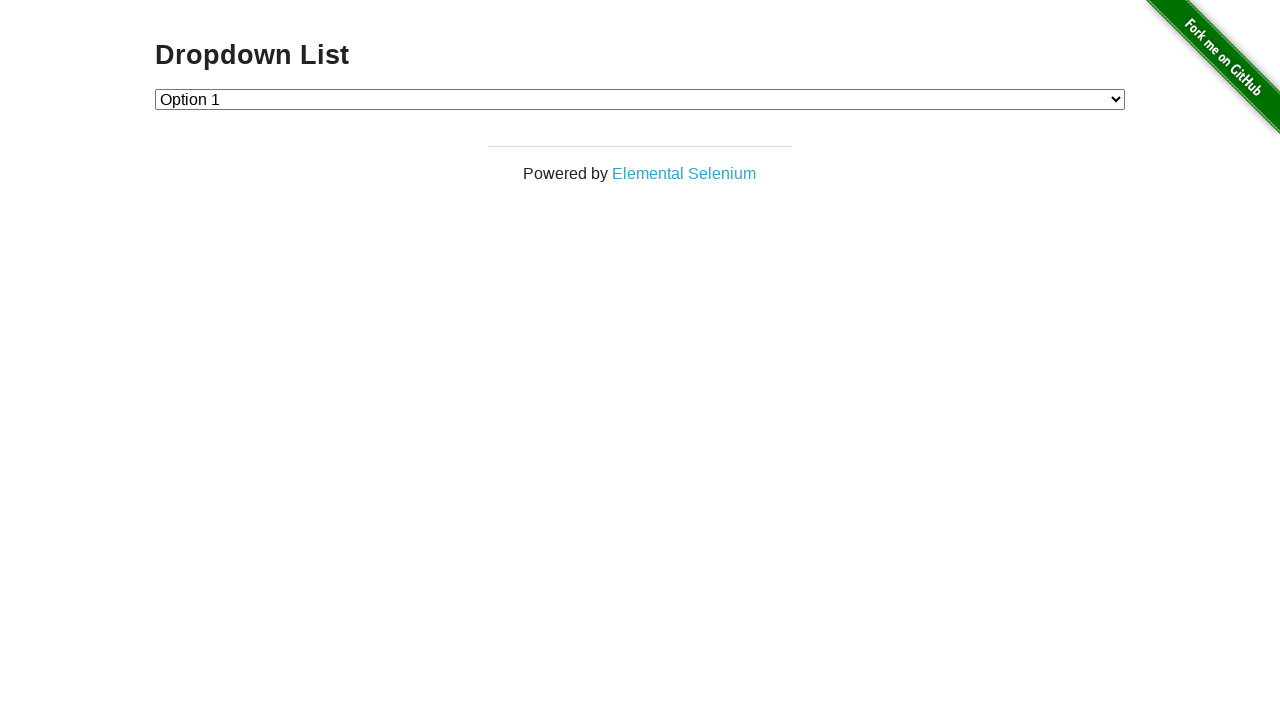

Selected option 2 by value from dropdown on #dropdown
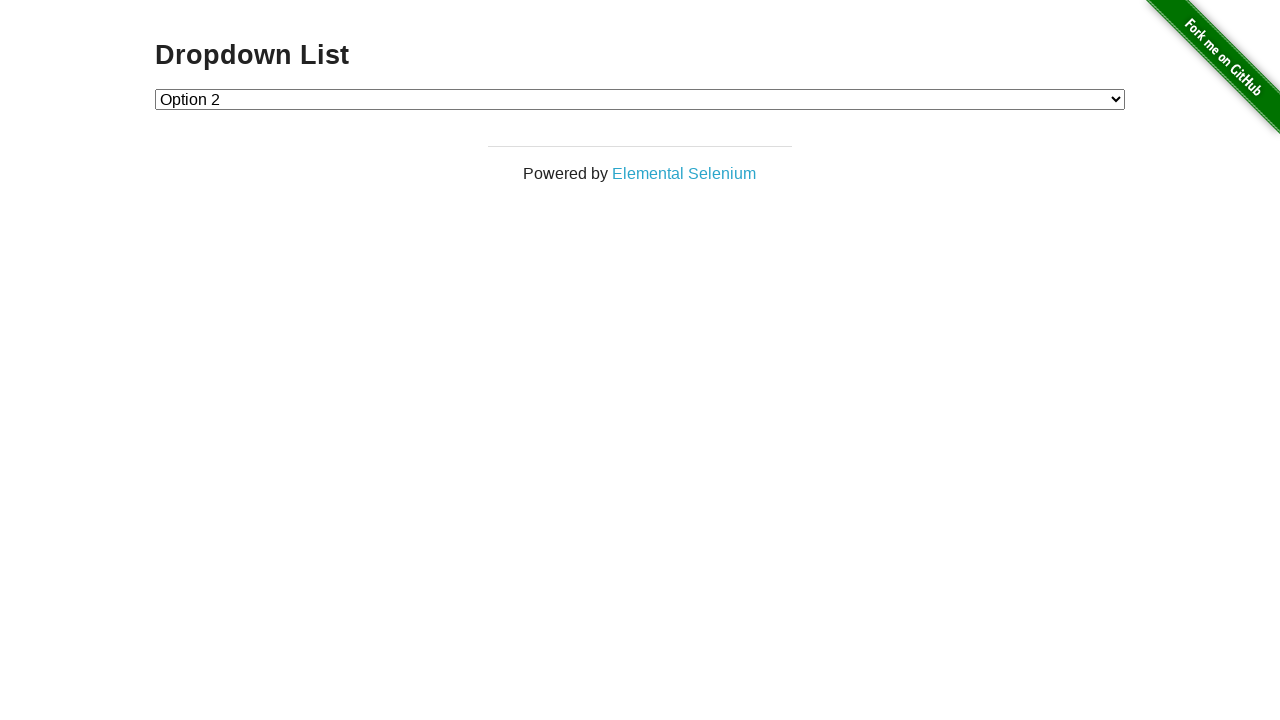

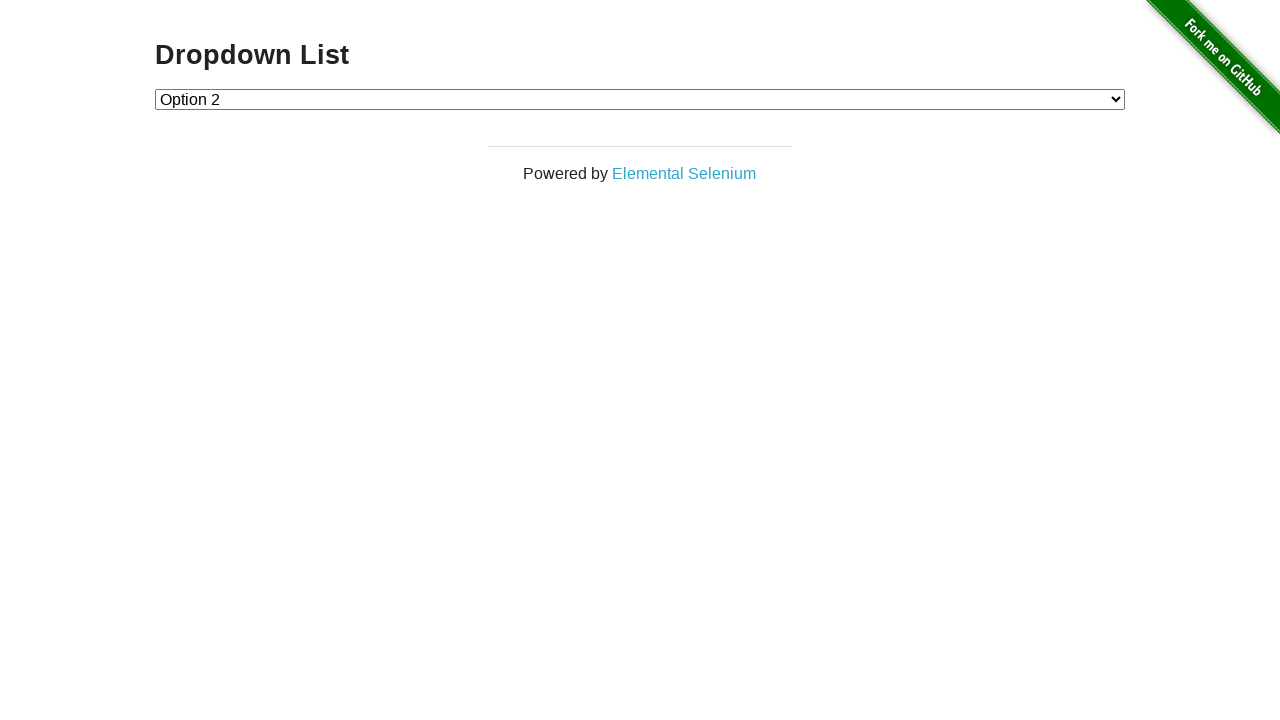